Tests adding a todo item with the text "Selenium Test" to the sample todo application and verifies it appears in the list.

Starting URL: https://lambdatest.github.io/sample-todo-app/

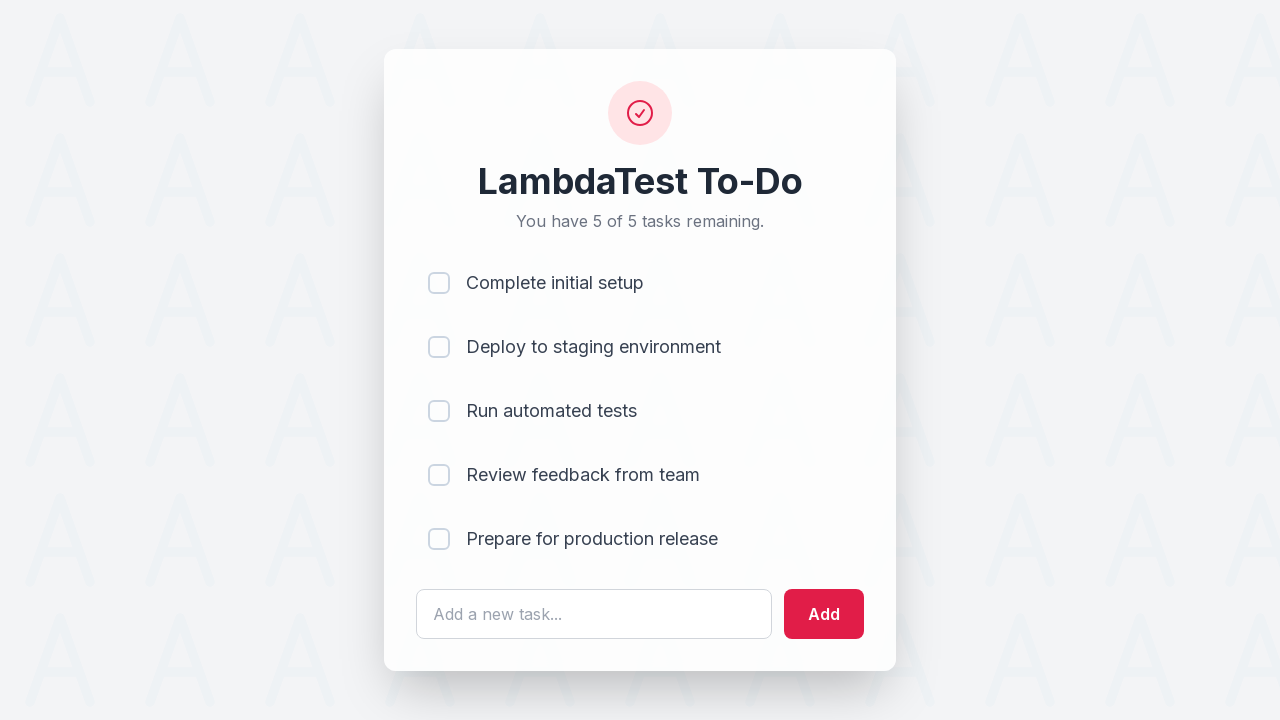

Filled todo input field with 'Selenium Test' on #sampletodotext
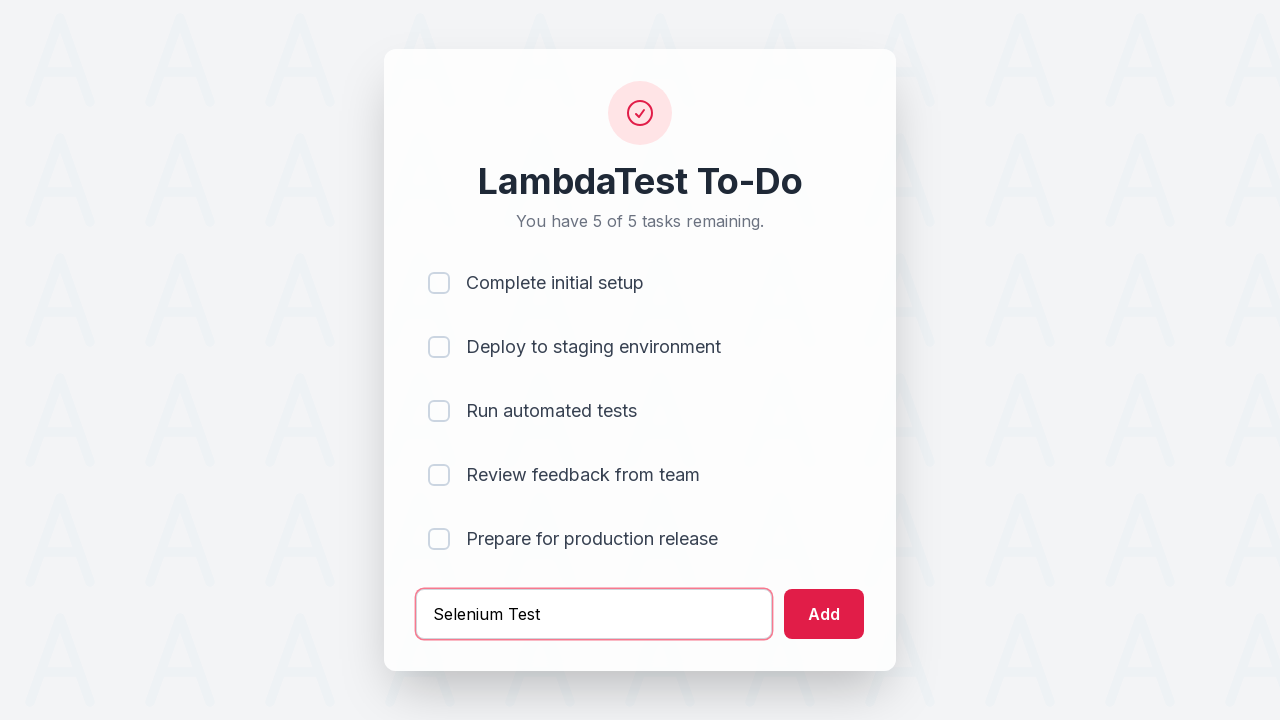

Pressed Enter to add the todo item on #sampletodotext
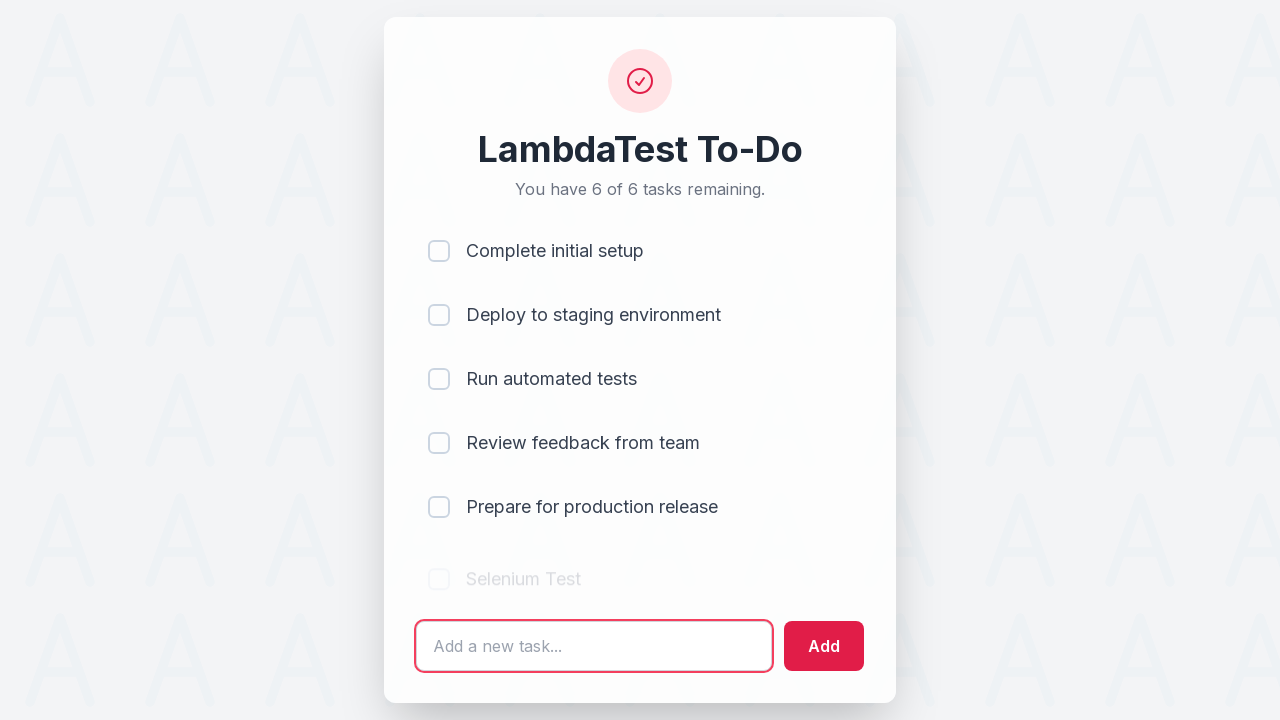

Verified new todo item 'Selenium Test' appears in the list
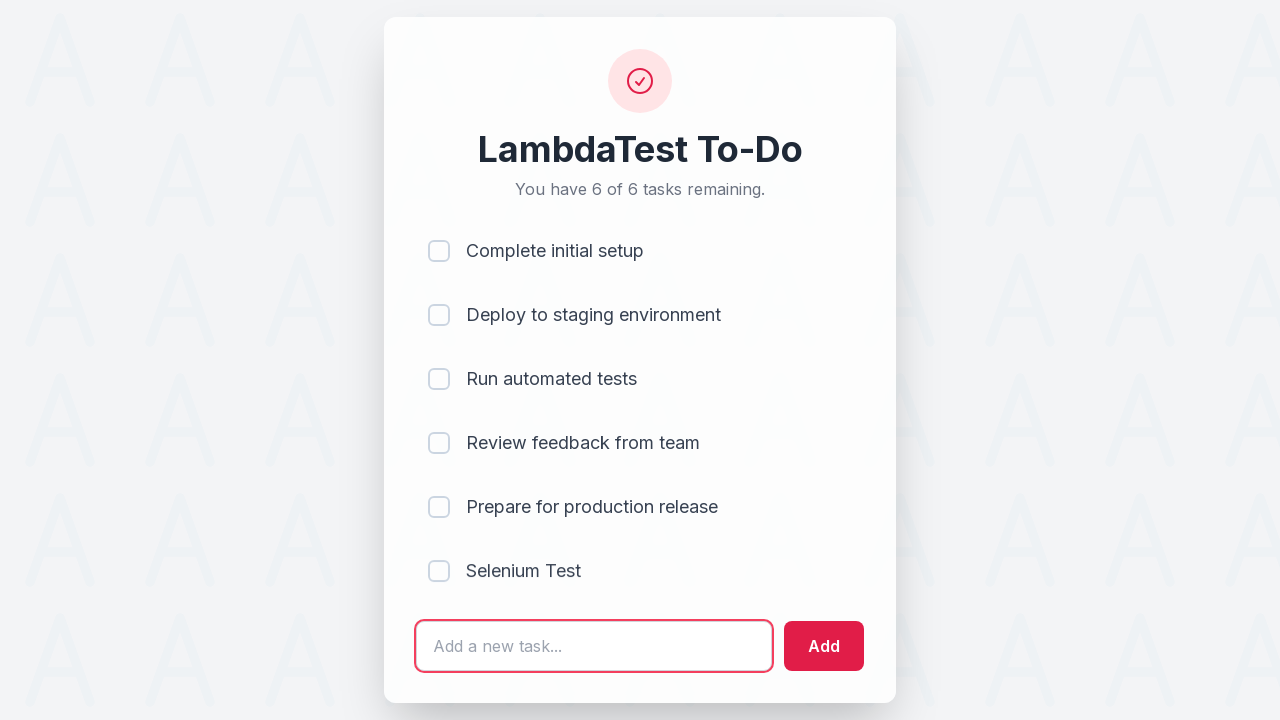

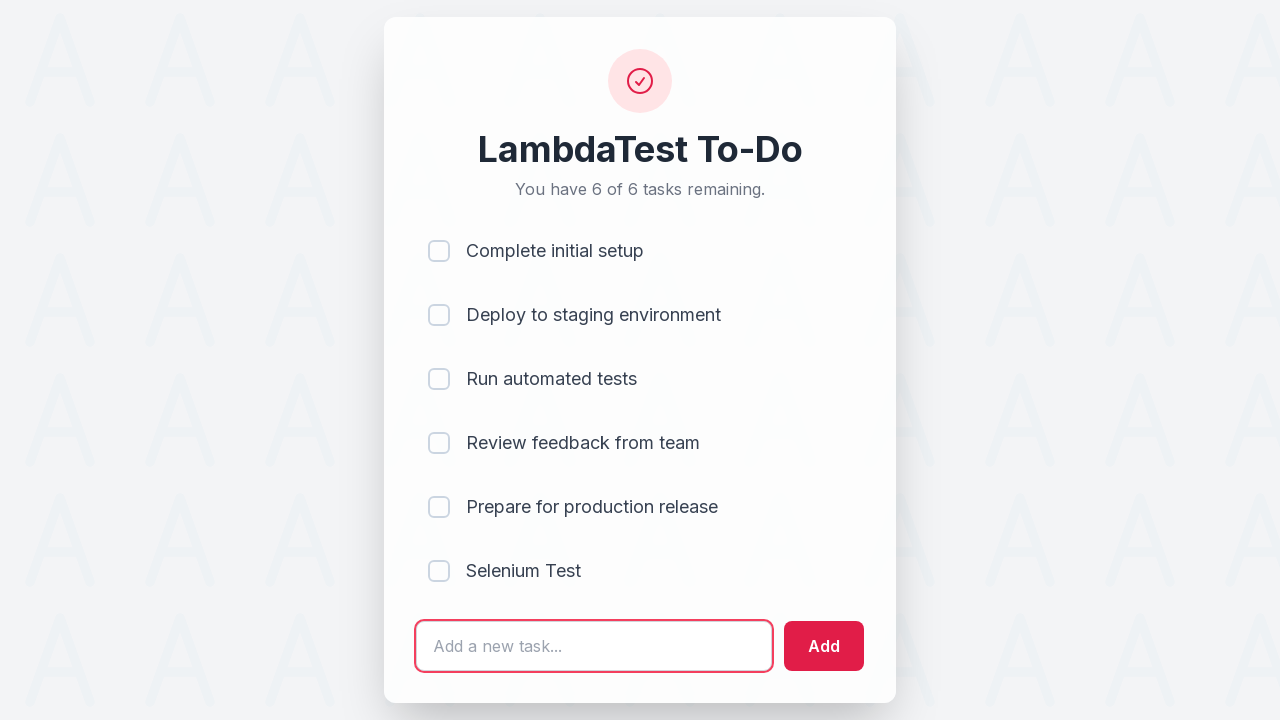